Navigates to the Platned contact page and verifies the page loads by checking the title.

Starting URL: https://platned.com/contact-us/

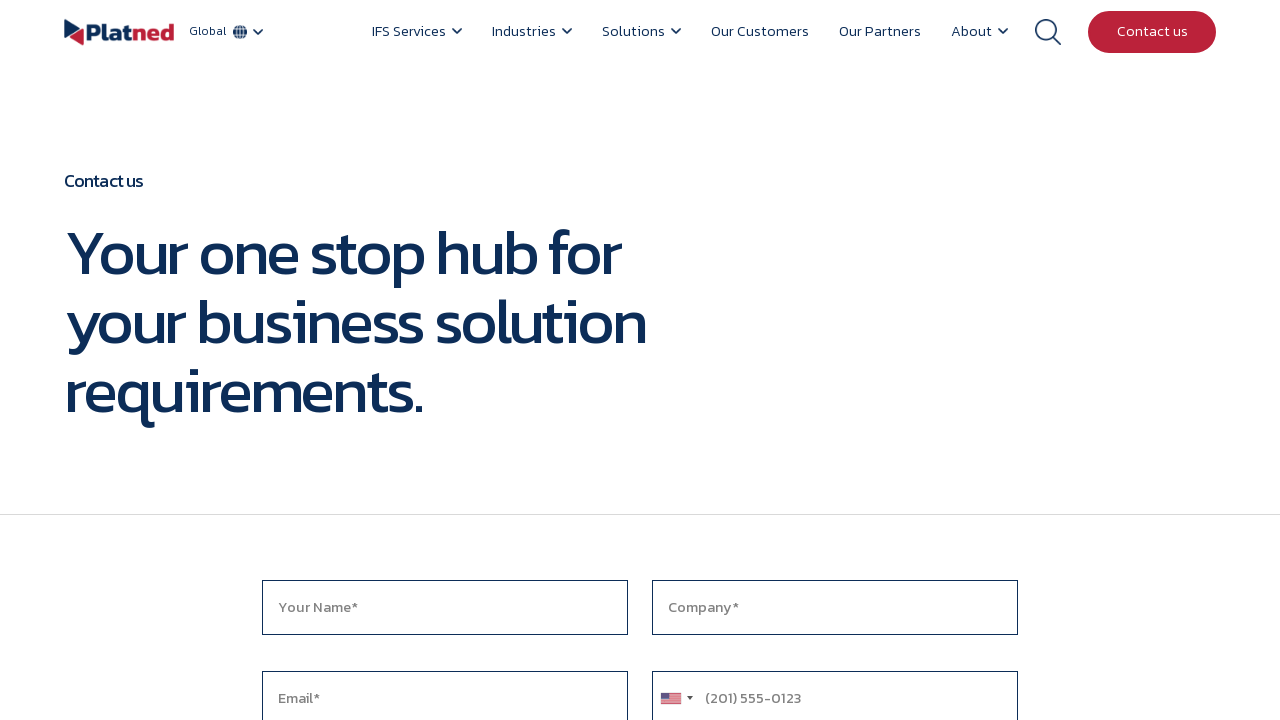

Navigated to Platned contact page
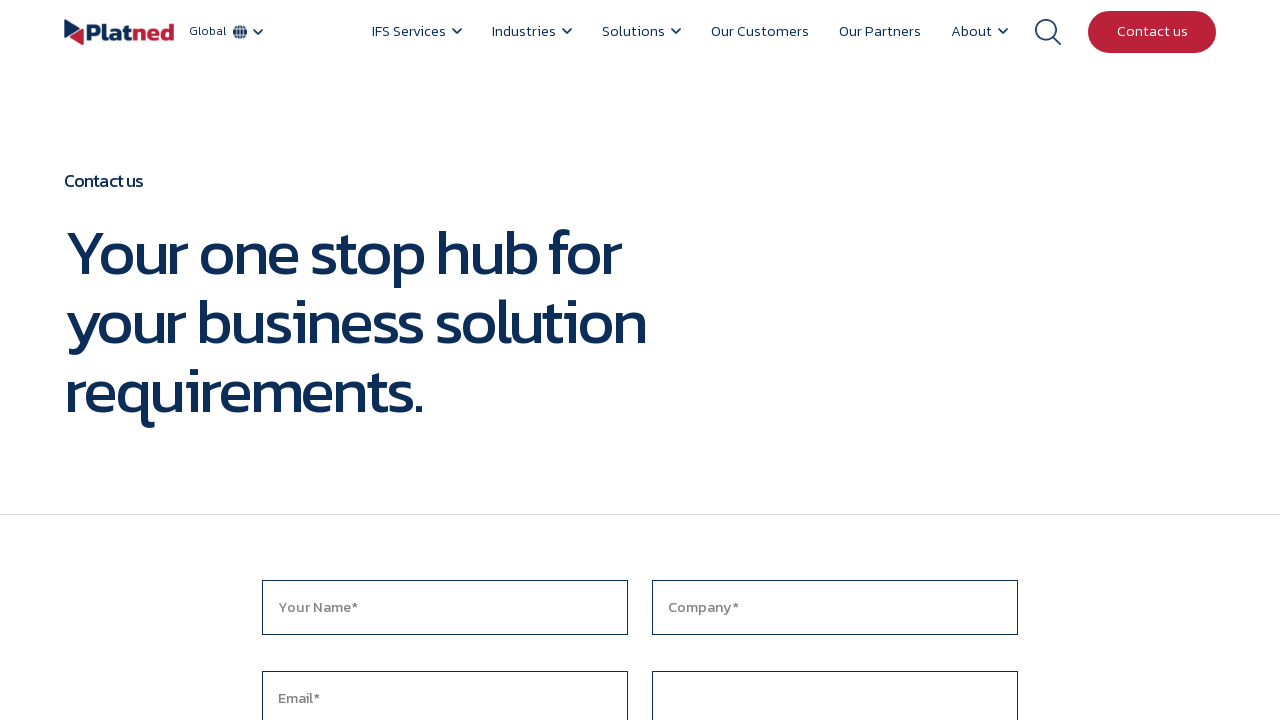

Page DOM content loaded
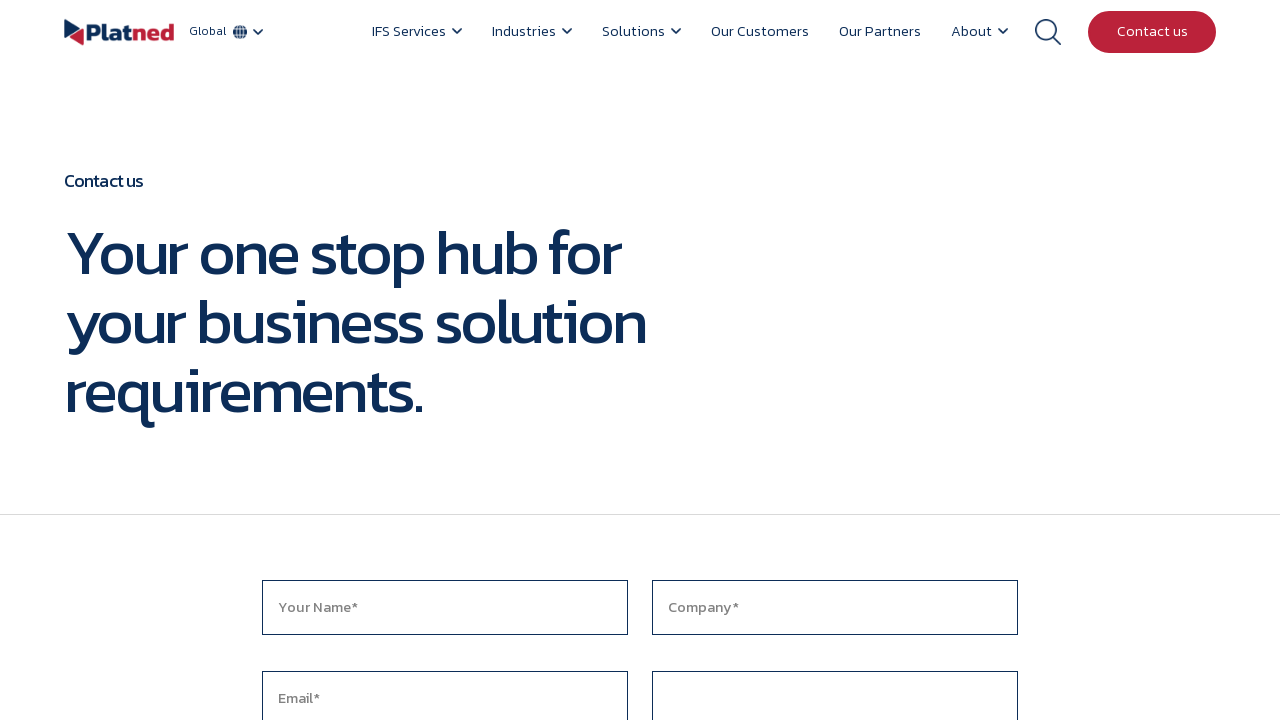

Retrieved page title: Contact Us | Platned US | UK | UAE | Dubai | Singapore | Sri lanka
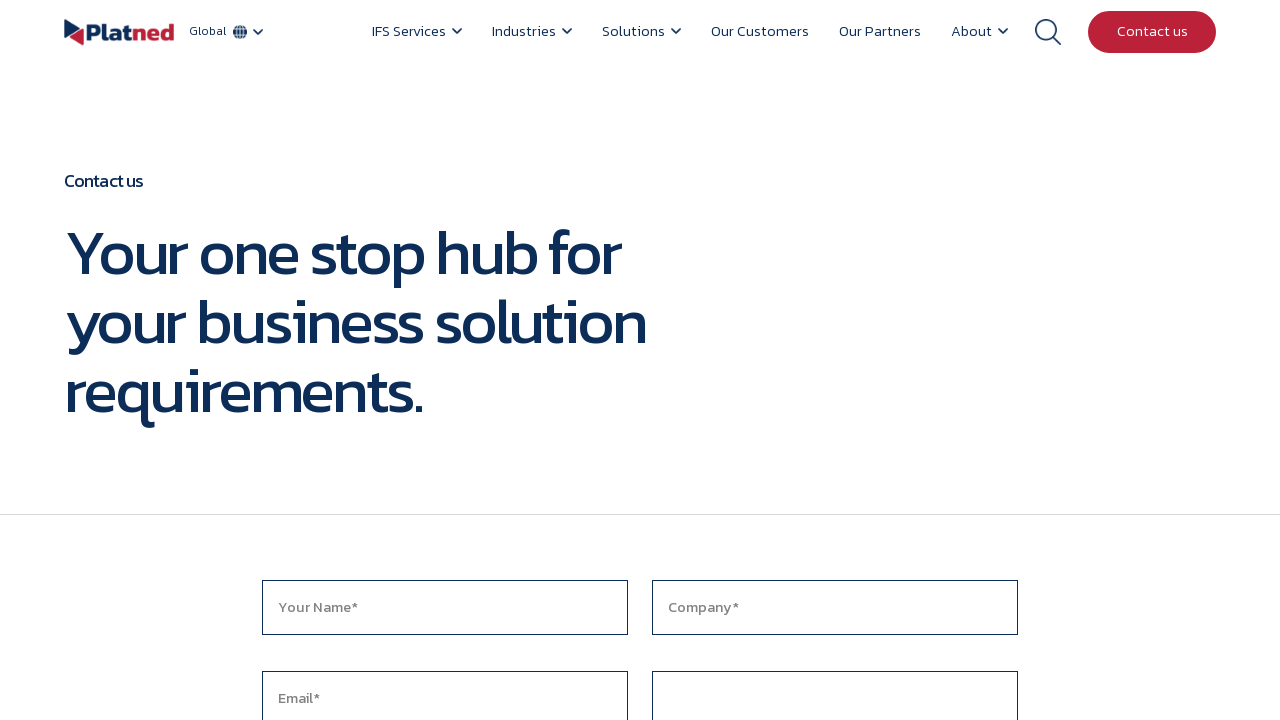

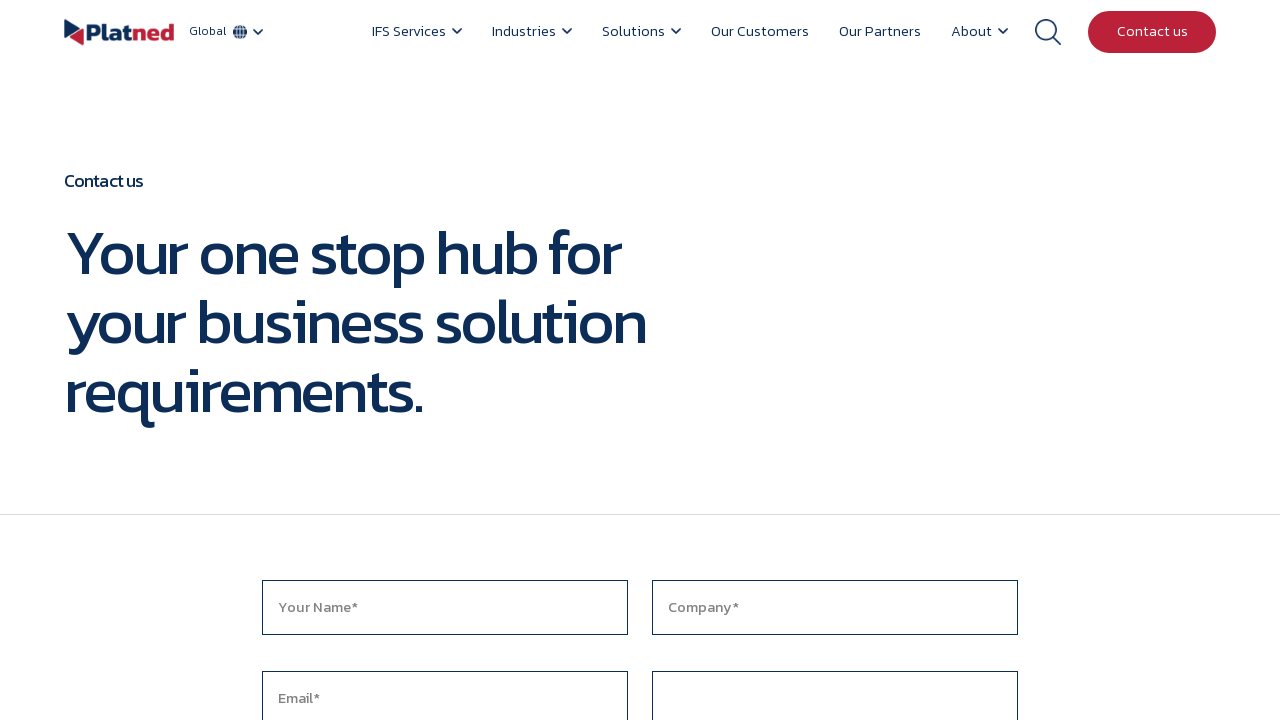